Tests input field functionality by typing text into a text input on a training ground page

Starting URL: https://techstepacademy.com/training-ground

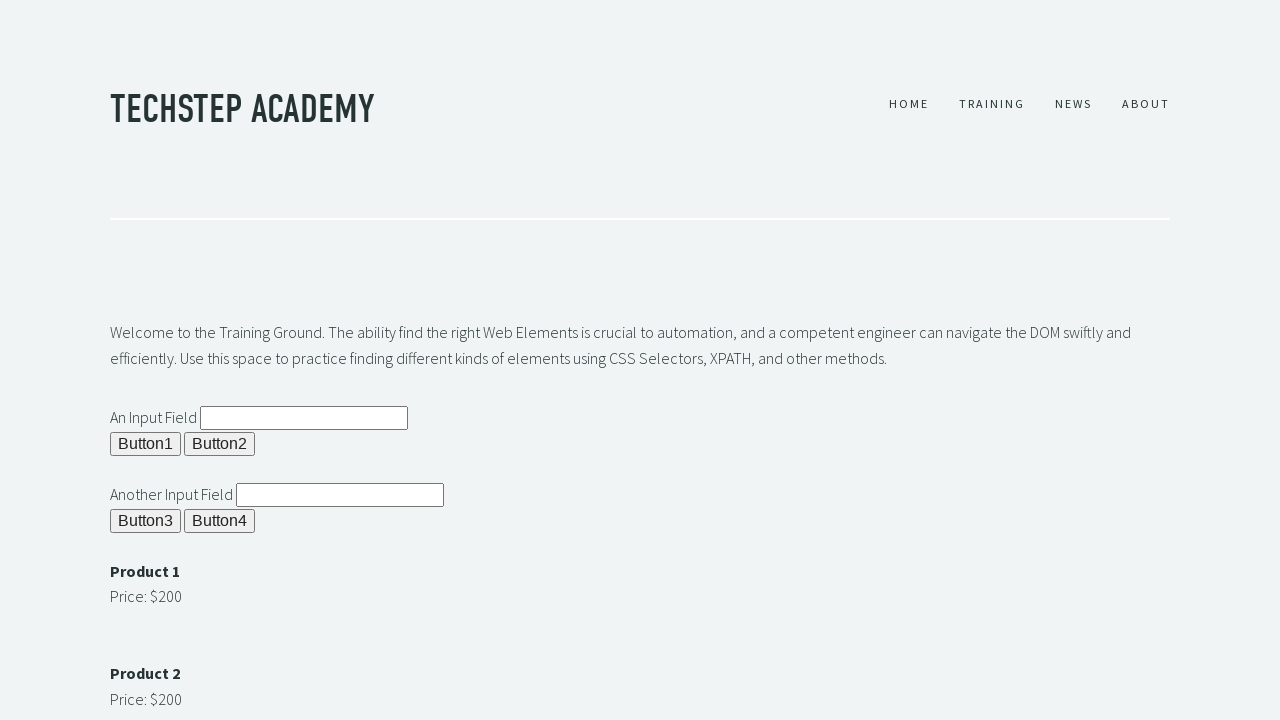

Navigated to training ground page
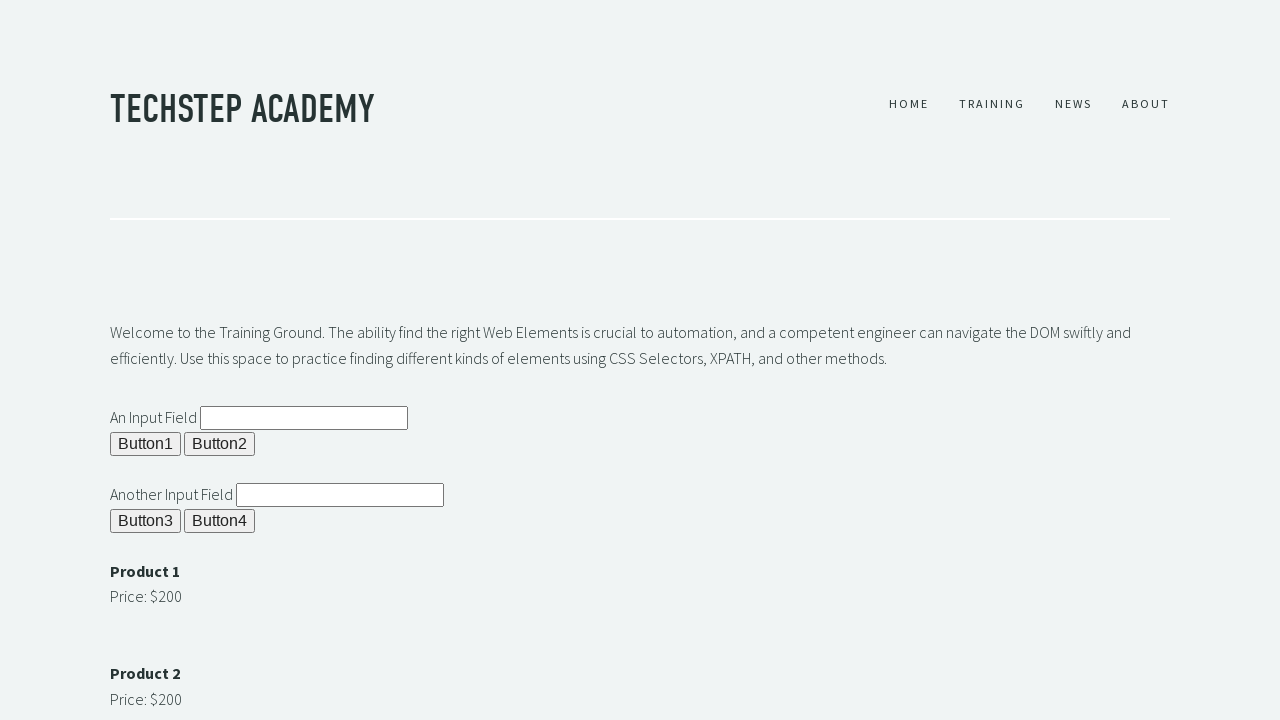

Typed 'Hola como estas???' into the text input field on #ipt1
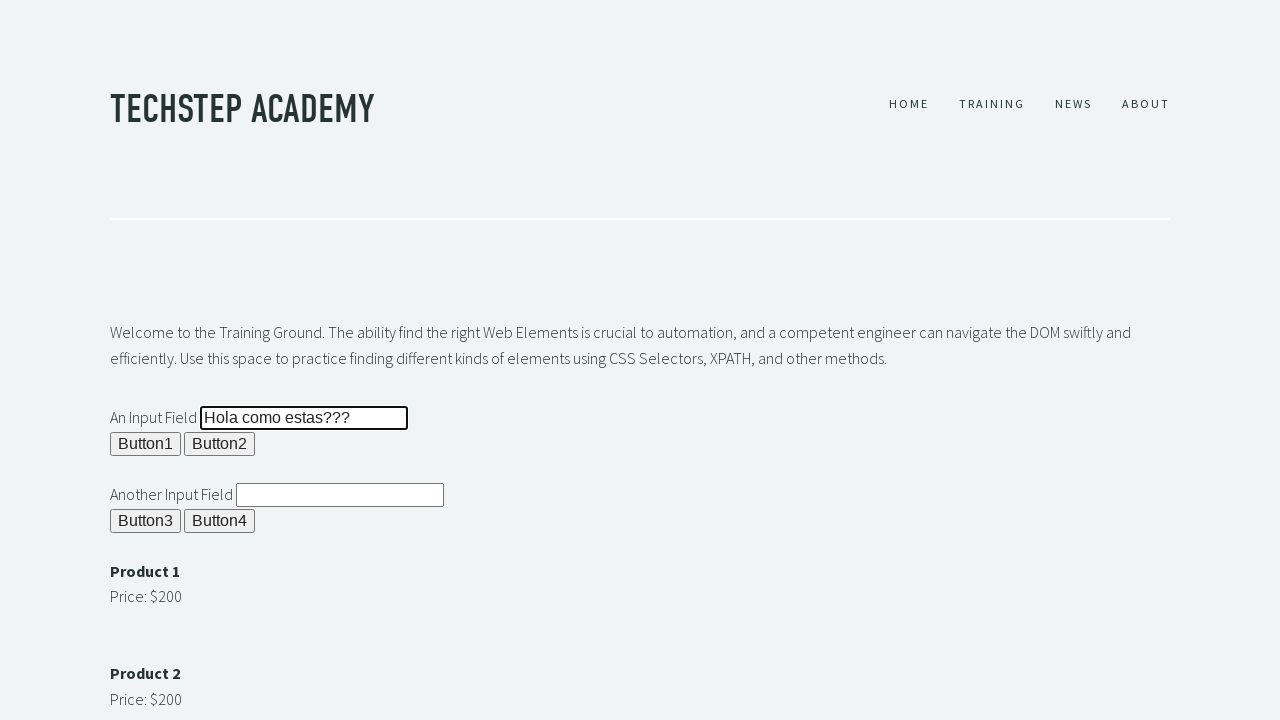

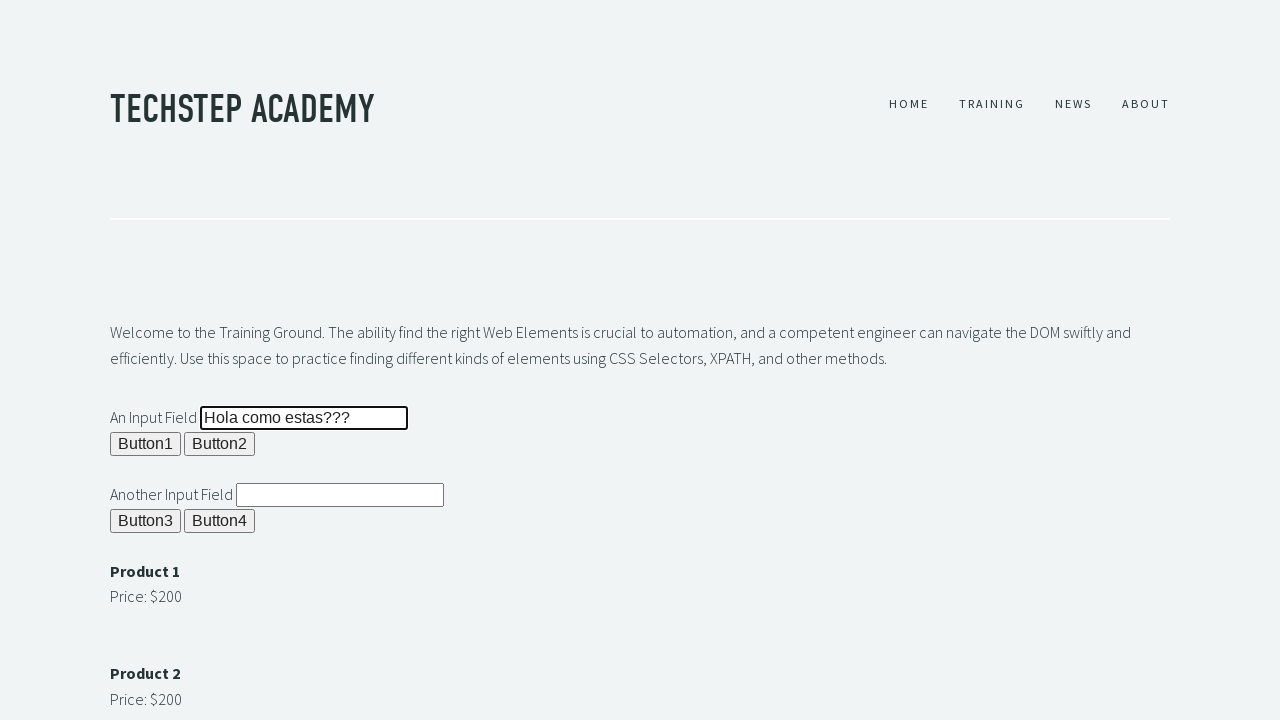